Tests mouse hover functionality by hovering over the second user avatar image to reveal hidden content

Starting URL: https://the-internet.herokuapp.com/hovers

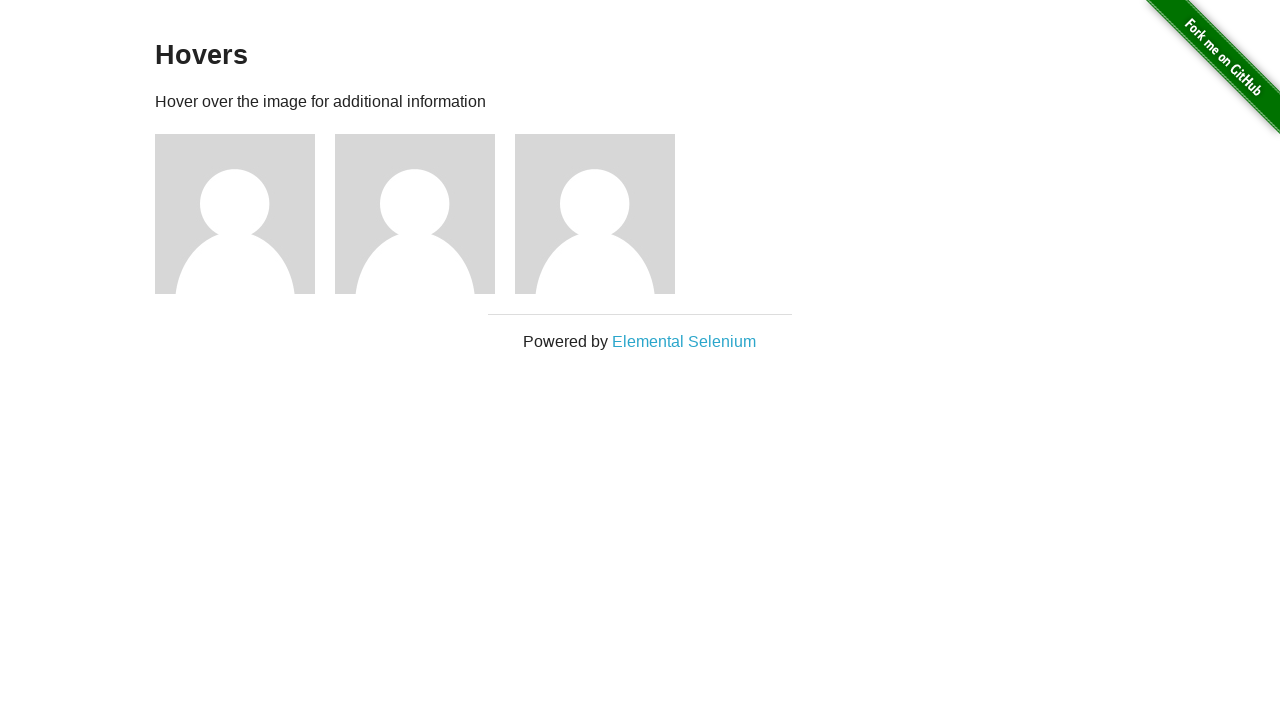

Located the second user avatar image element
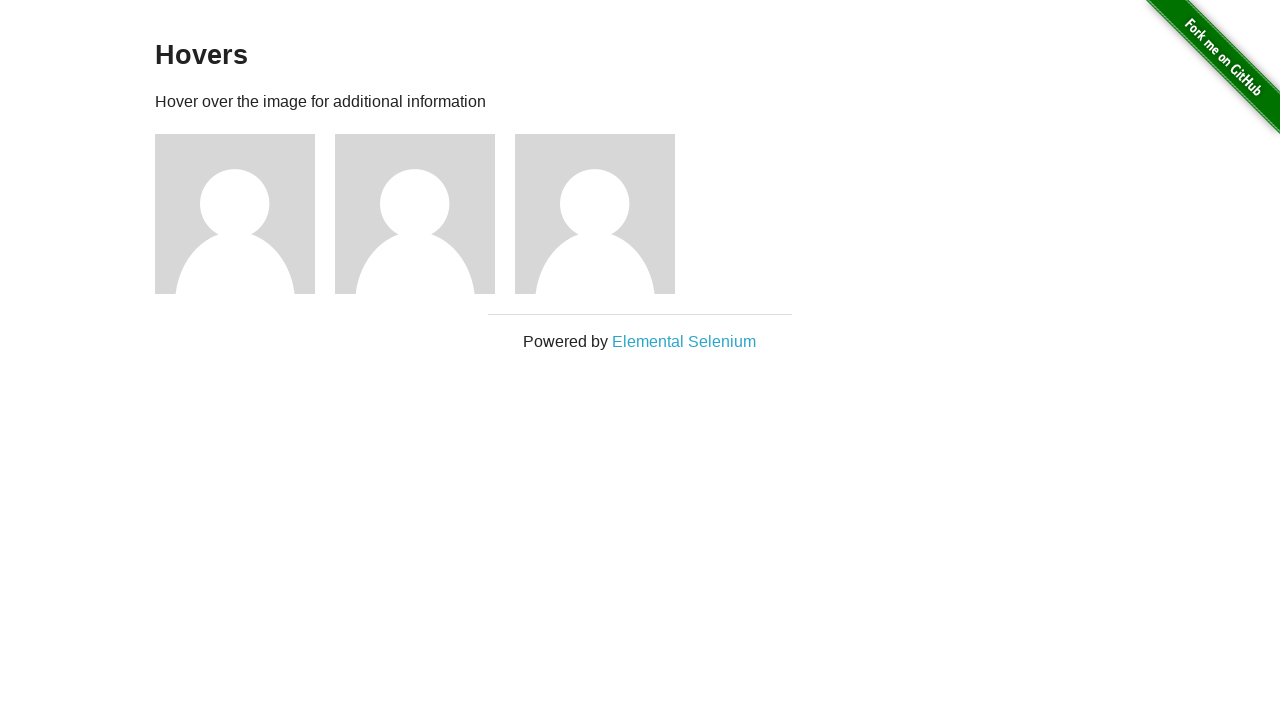

Hovered over the second user avatar to reveal hidden content at (415, 214) on (//img[@alt='User Avatar'])[2]
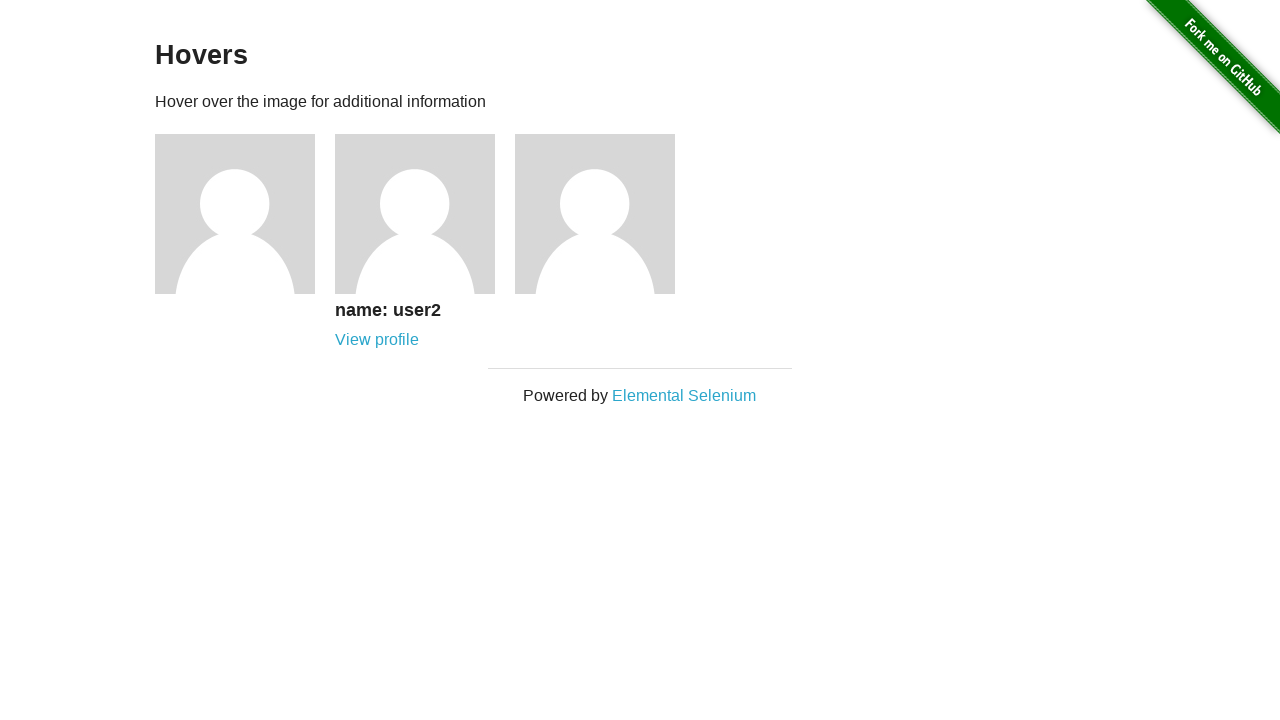

Waited for hover effect to become visible
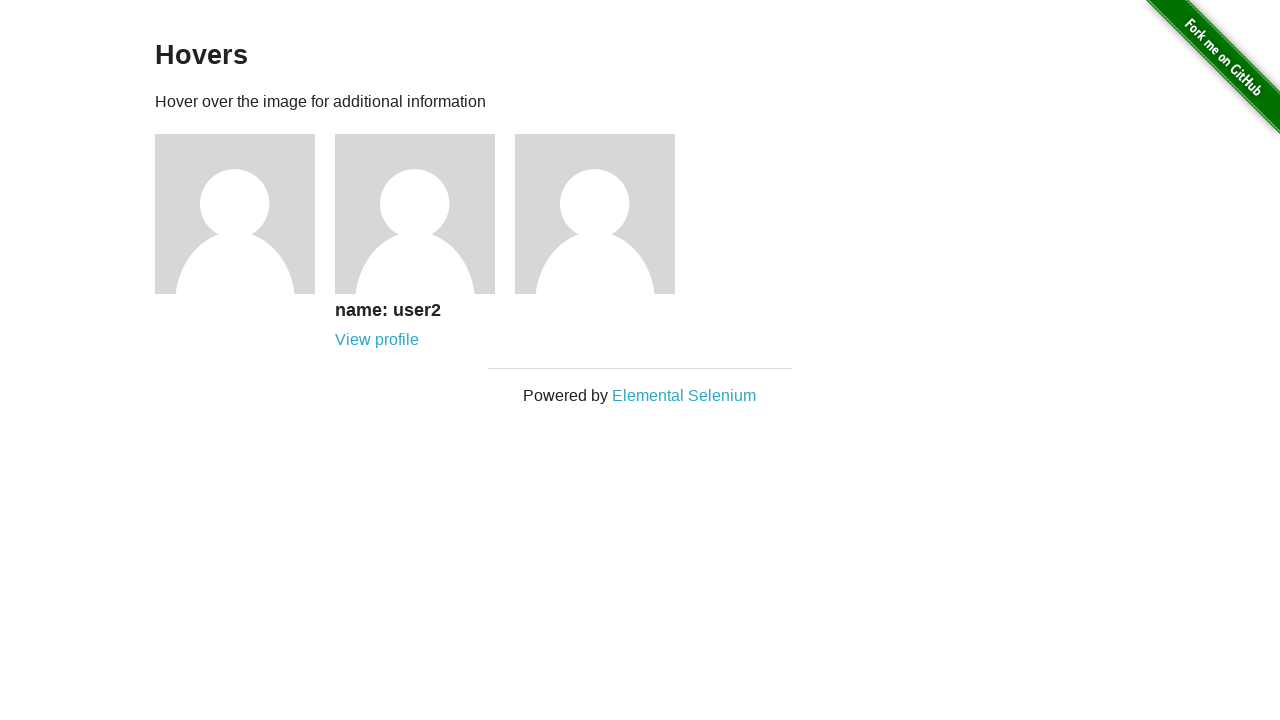

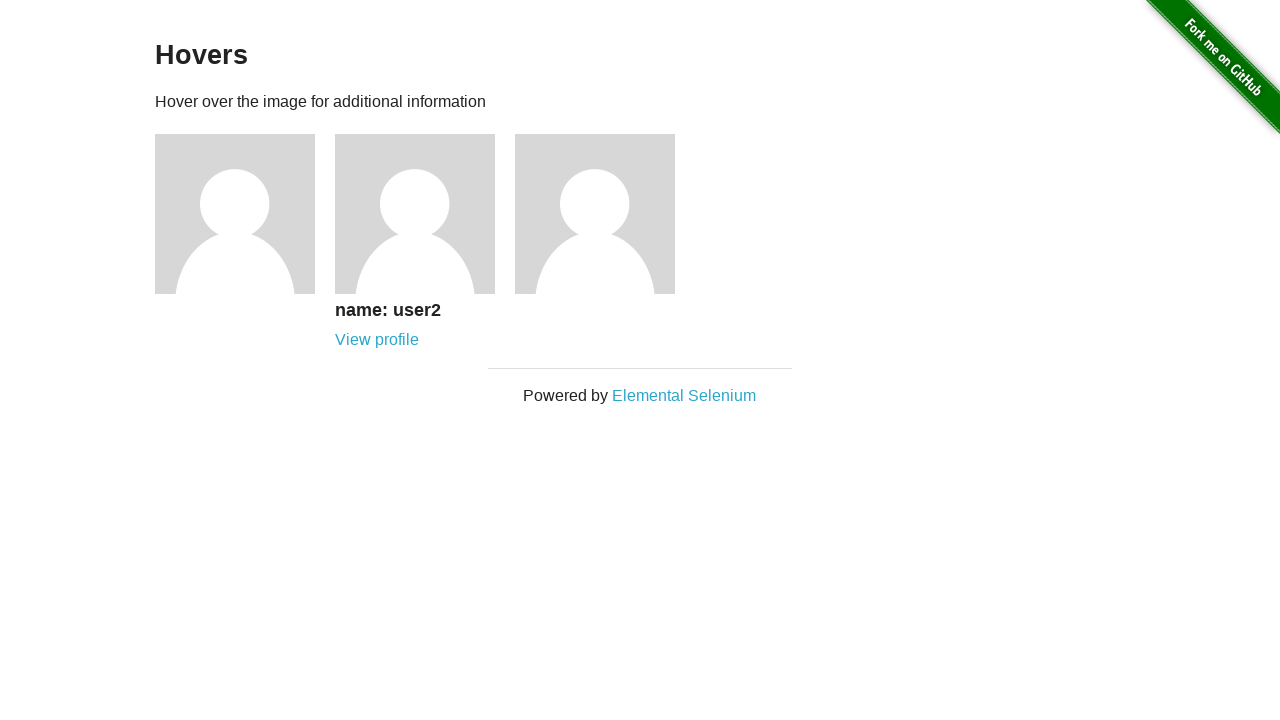